Tests alert handling functionality by triggering different types of JavaScript alerts (standard alert and confirm dialog) and interacting with them

Starting URL: https://rahulshettyacademy.com/AutomationPractice/

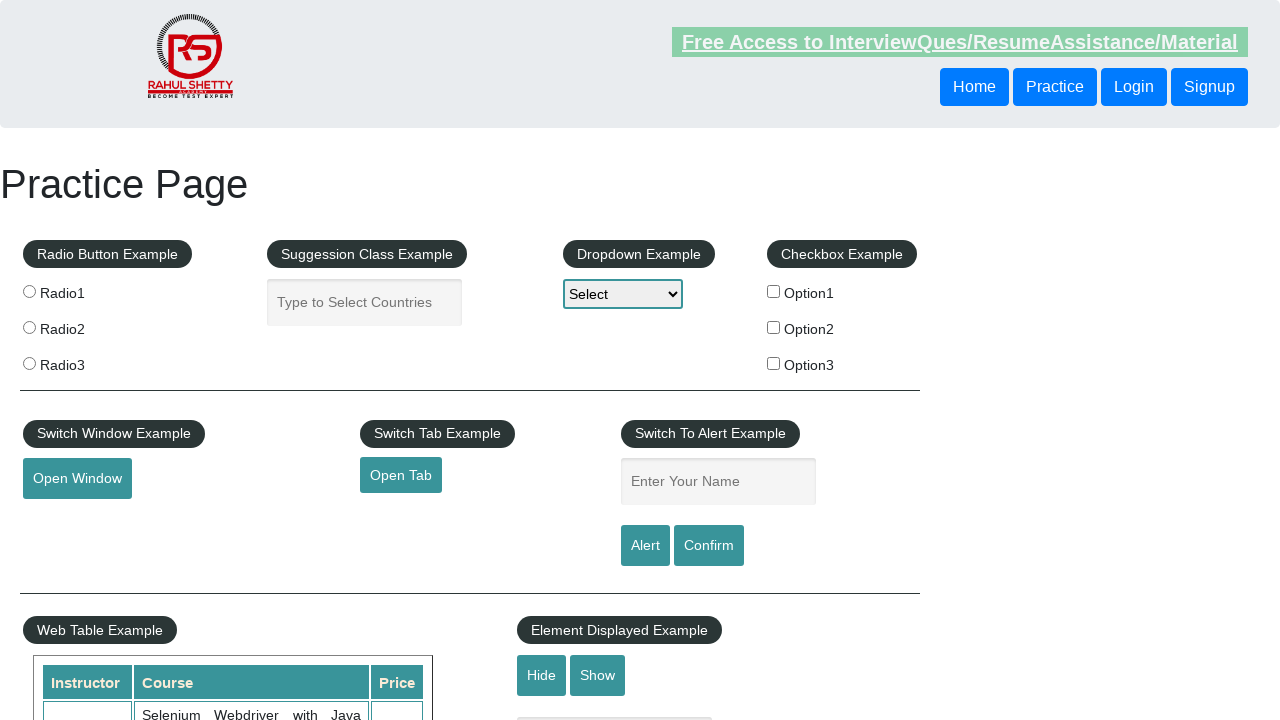

Filled name field with 'text' on #name
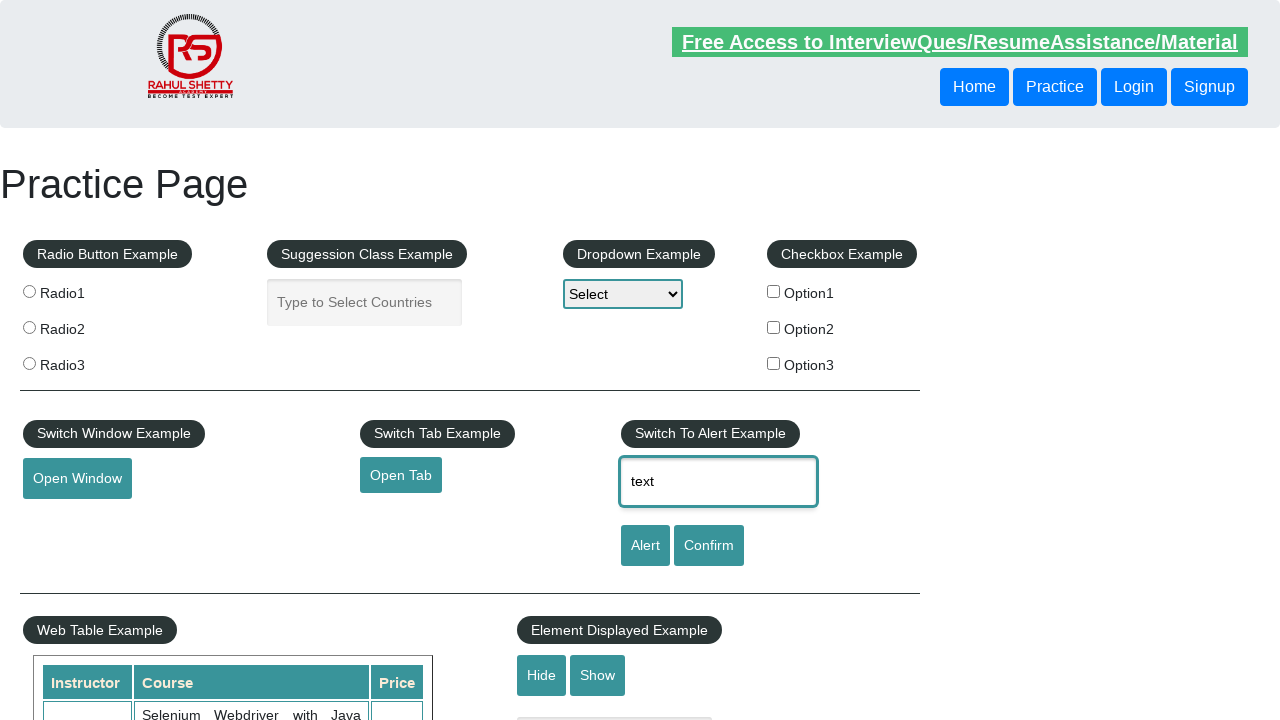

Clicked alert button to trigger standard alert at (645, 546) on [id='alertbtn']
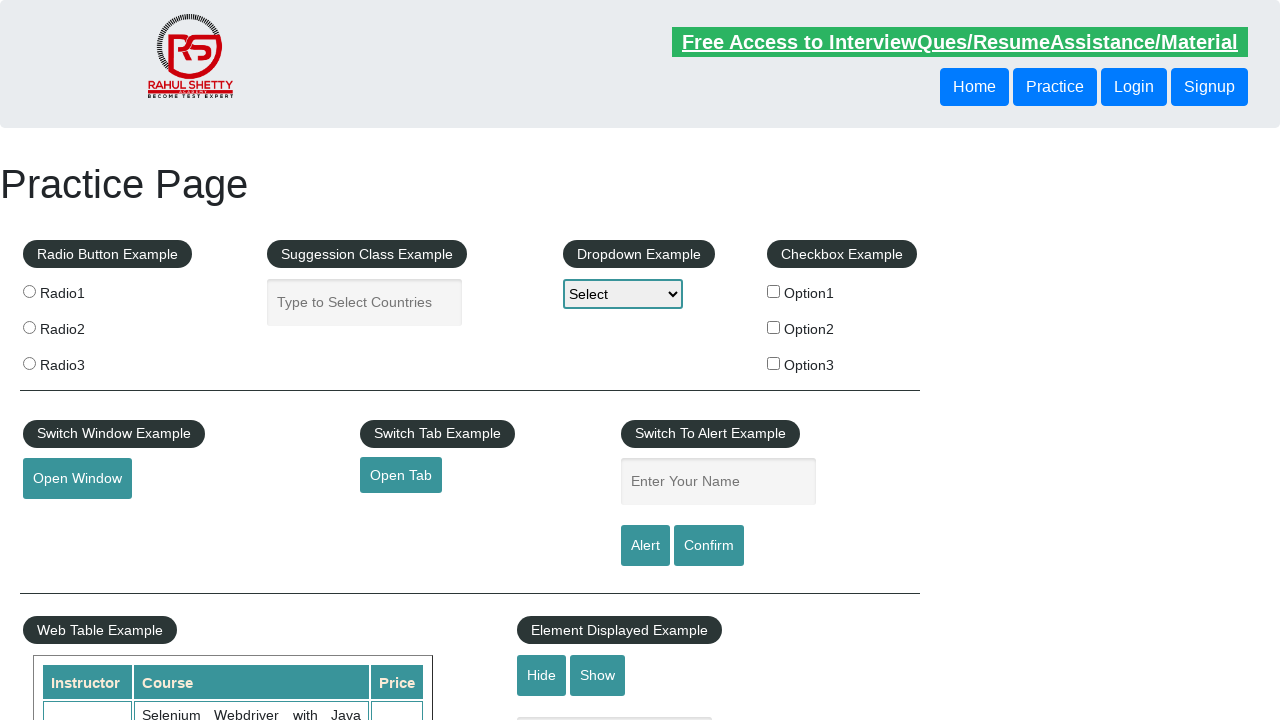

Set up dialog handler to accept alerts
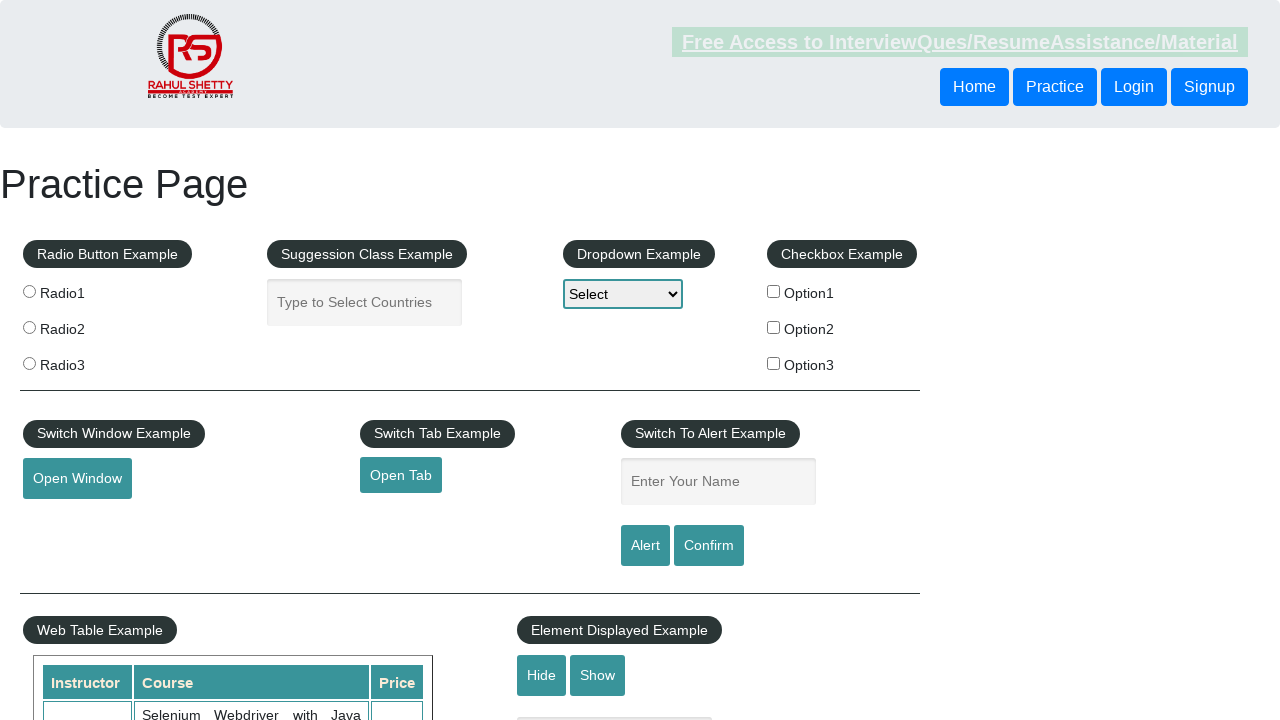

Clicked confirm button to trigger confirm dialog at (709, 546) on #confirmbtn
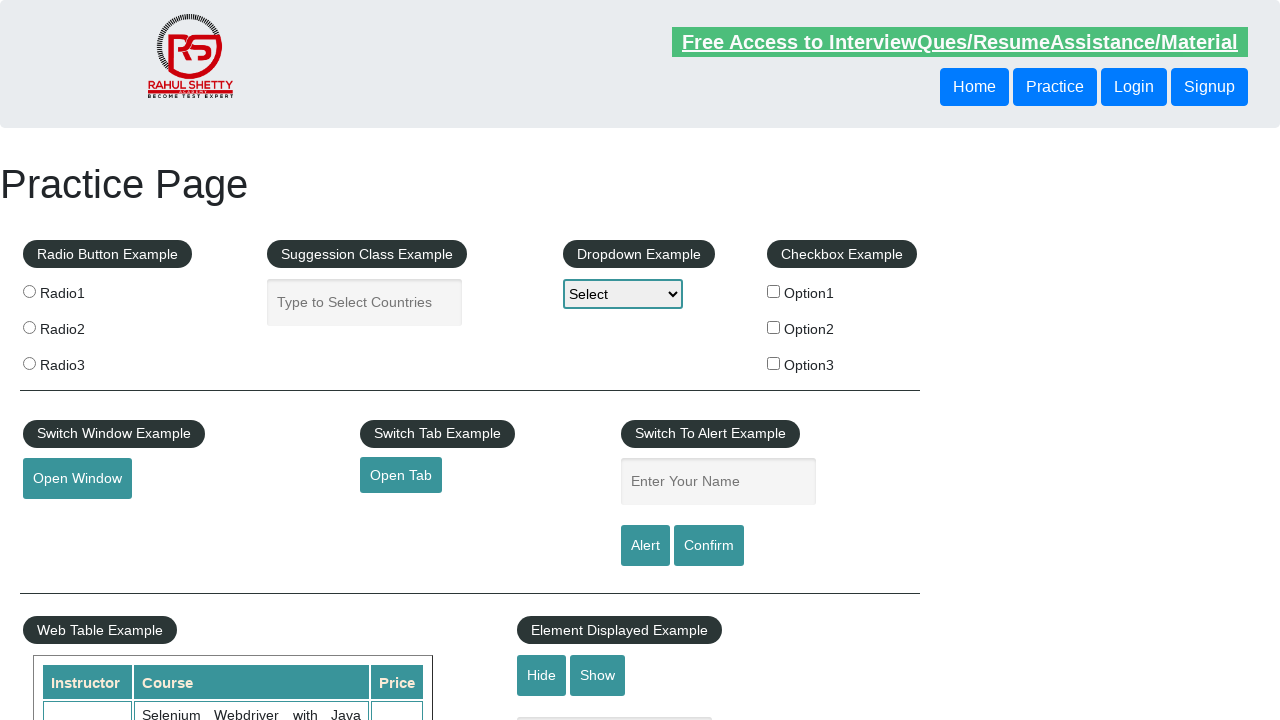

Set up dialog handler to dismiss confirm dialog
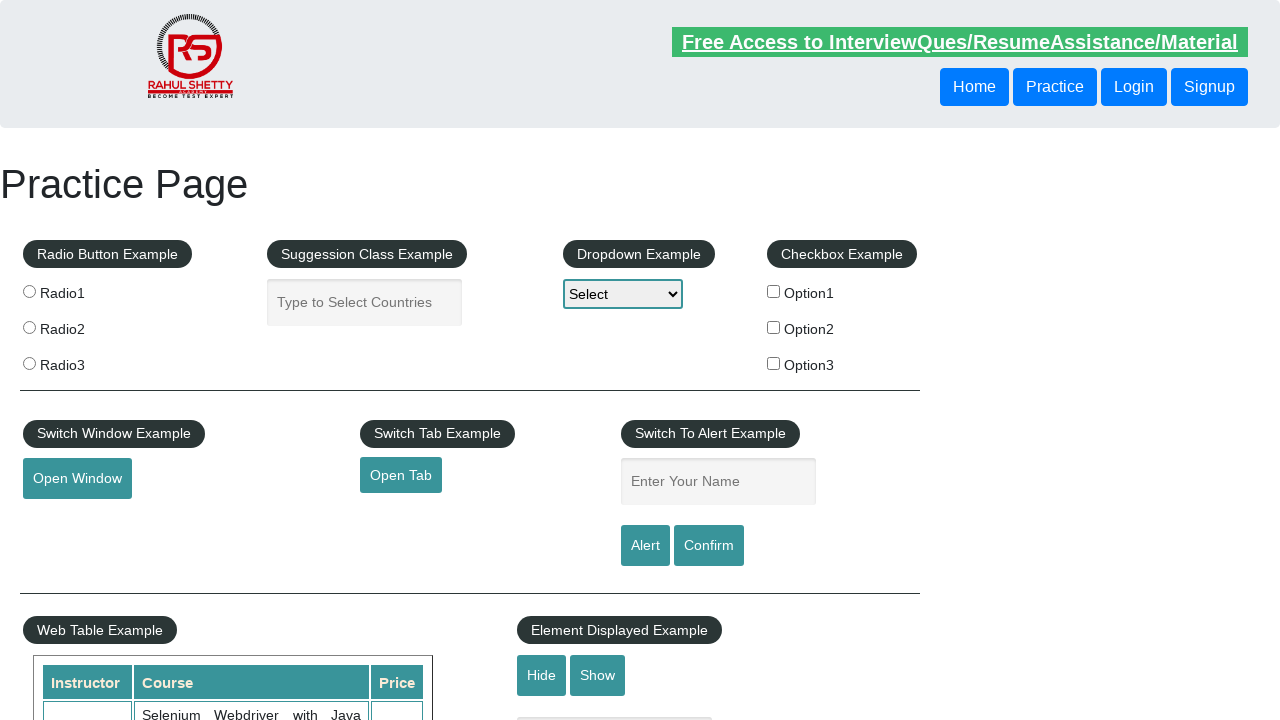

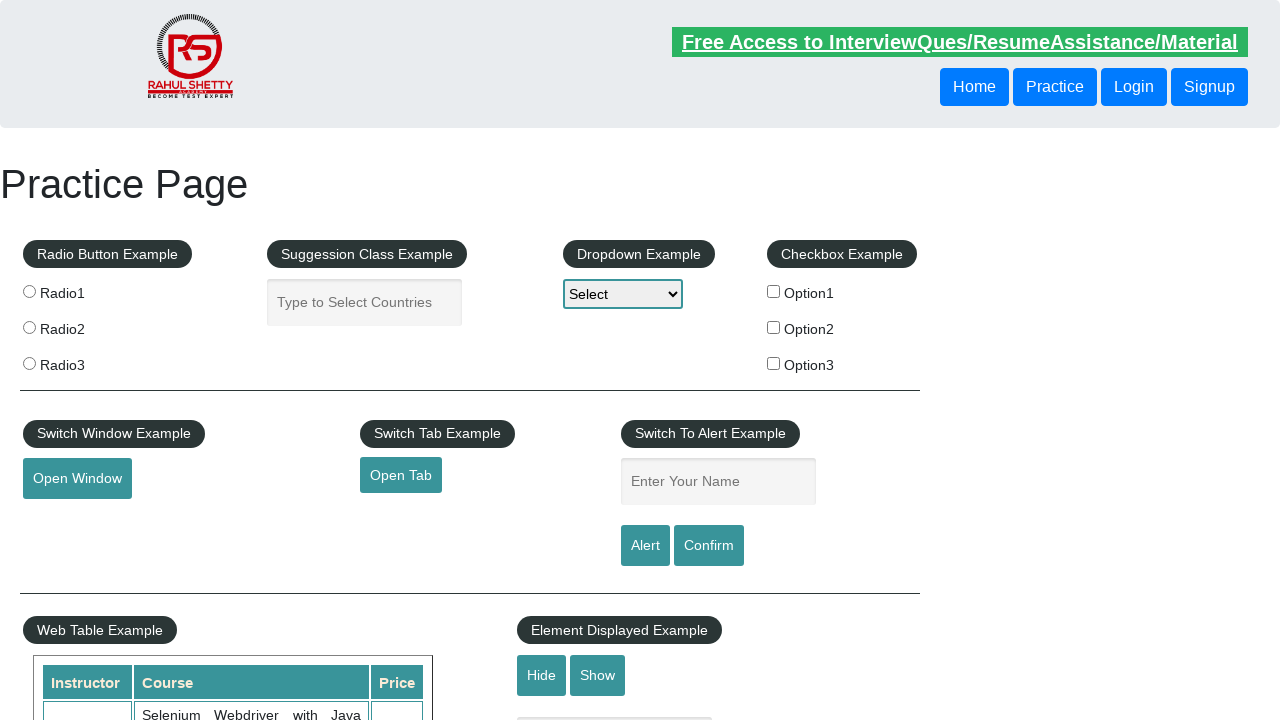